Tests dynamic controls by verifying a text input is initially disabled, clicking the Enable button to enable it, then typing text into the newly enabled input field.

Starting URL: https://the-internet.herokuapp.com/dynamic_controls

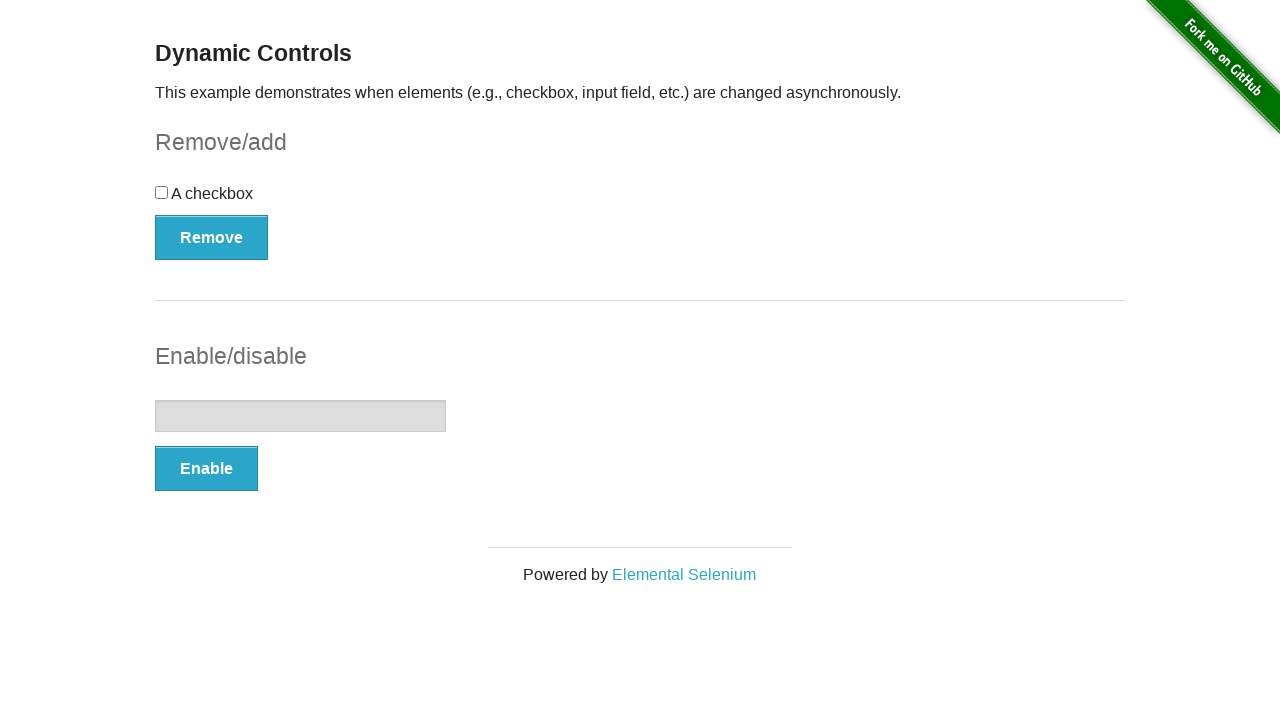

Verified text input is initially disabled
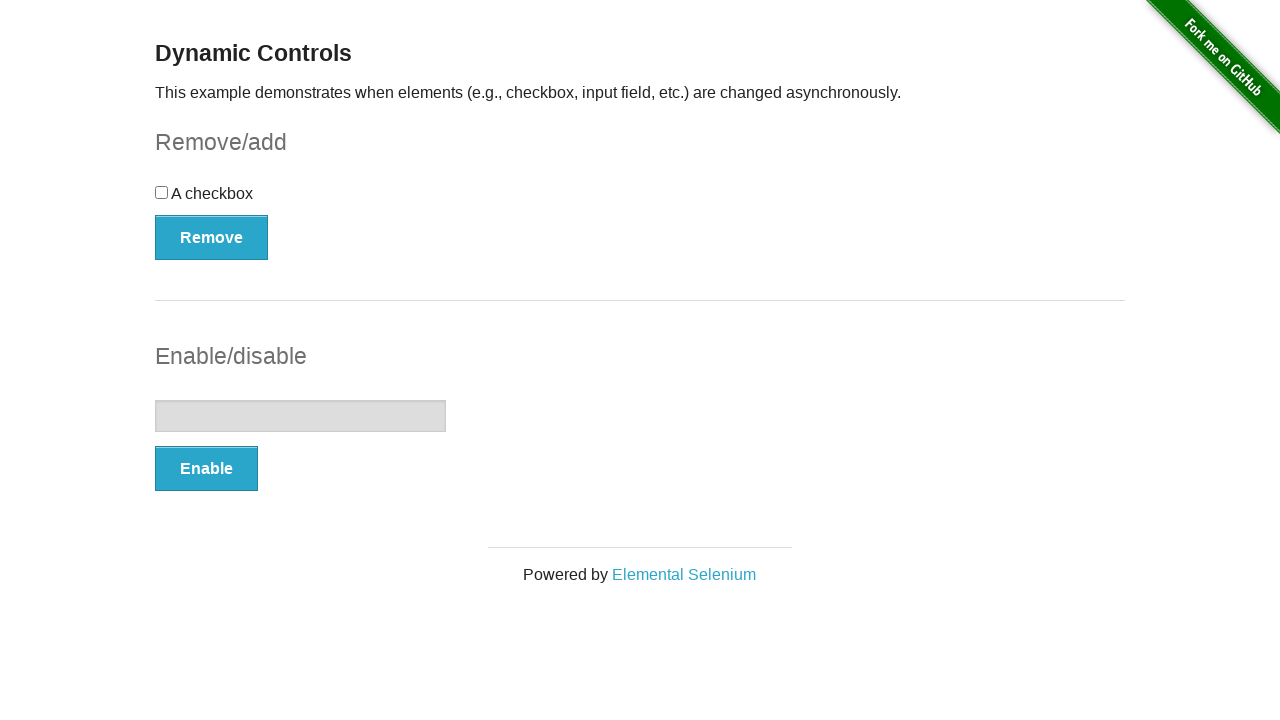

Clicked Enable button to enable the text input at (206, 469) on xpath=//button[text()='Enable']
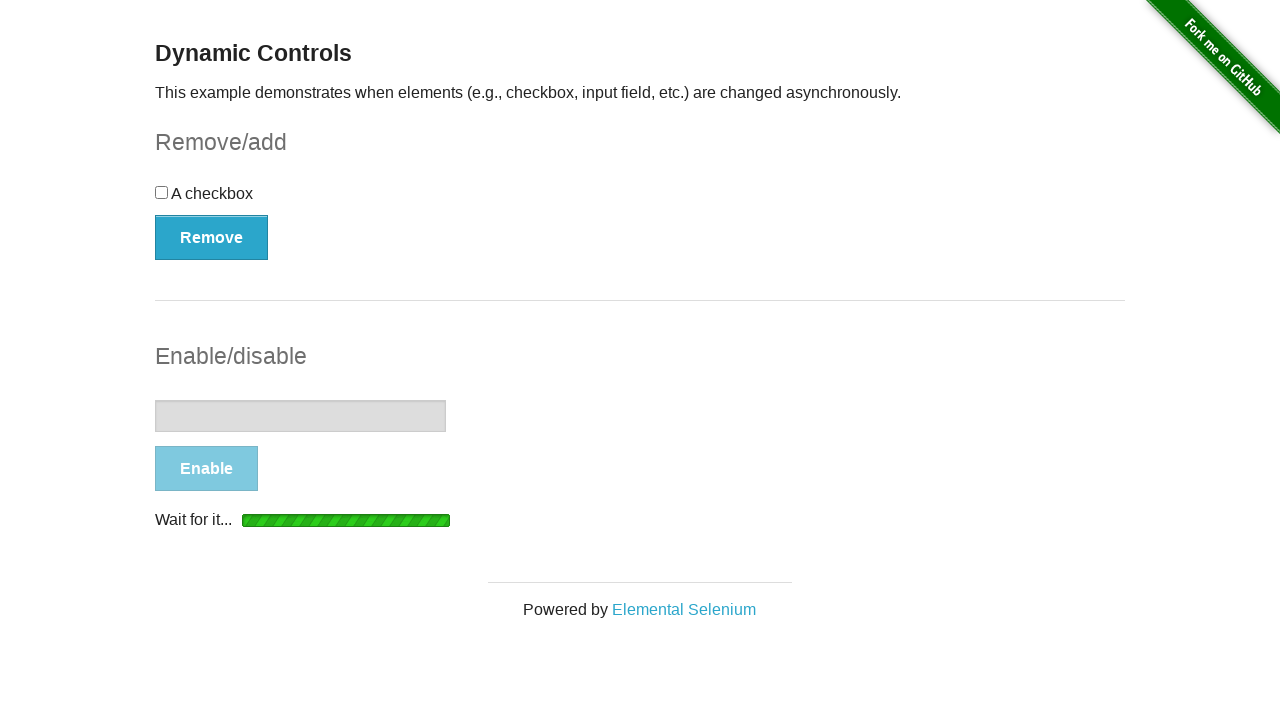

Waited for text input to become enabled
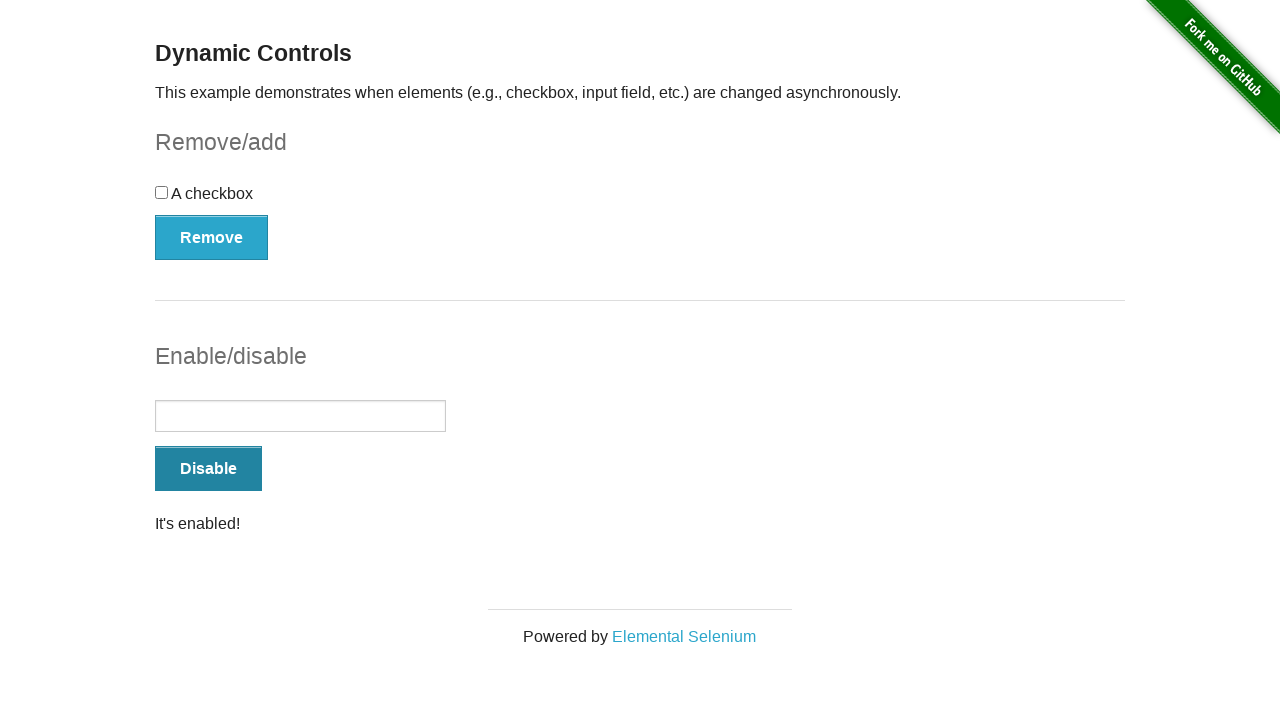

Filled enabled text input with 'The element is now enabled!!' on #input-example > input
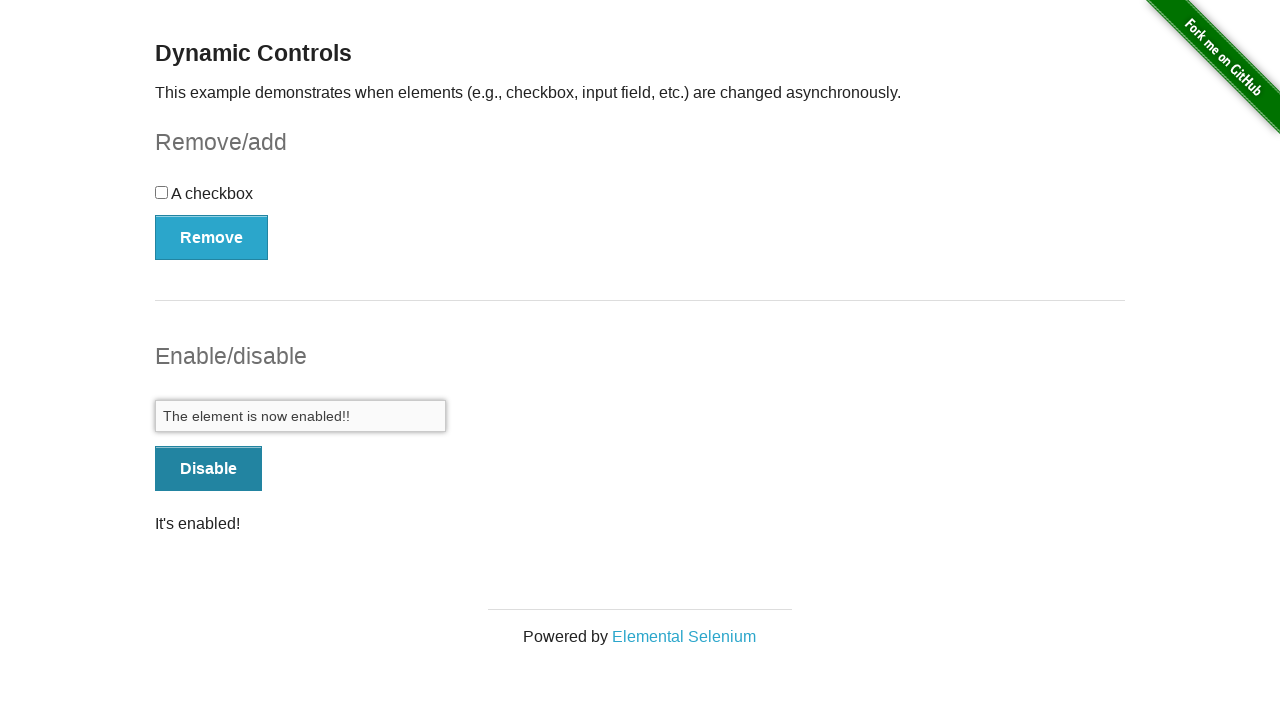

Verified correct text was entered into the input field
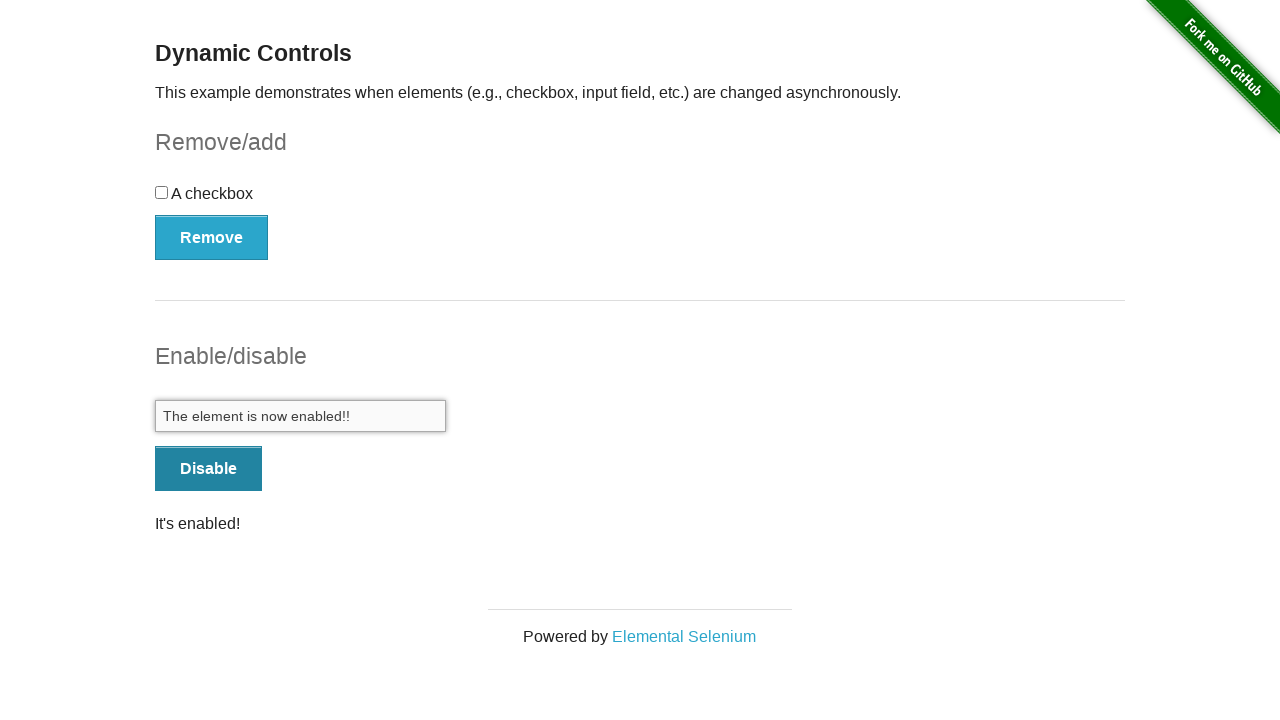

Verified text input is now enabled
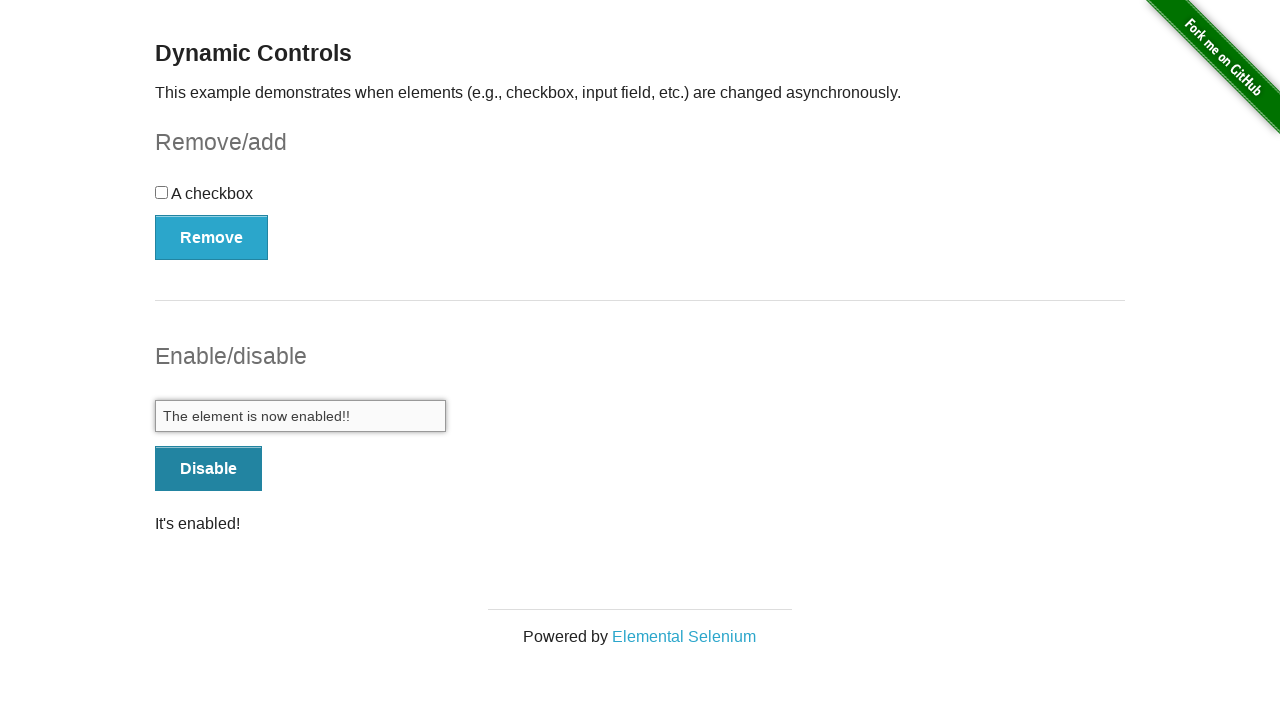

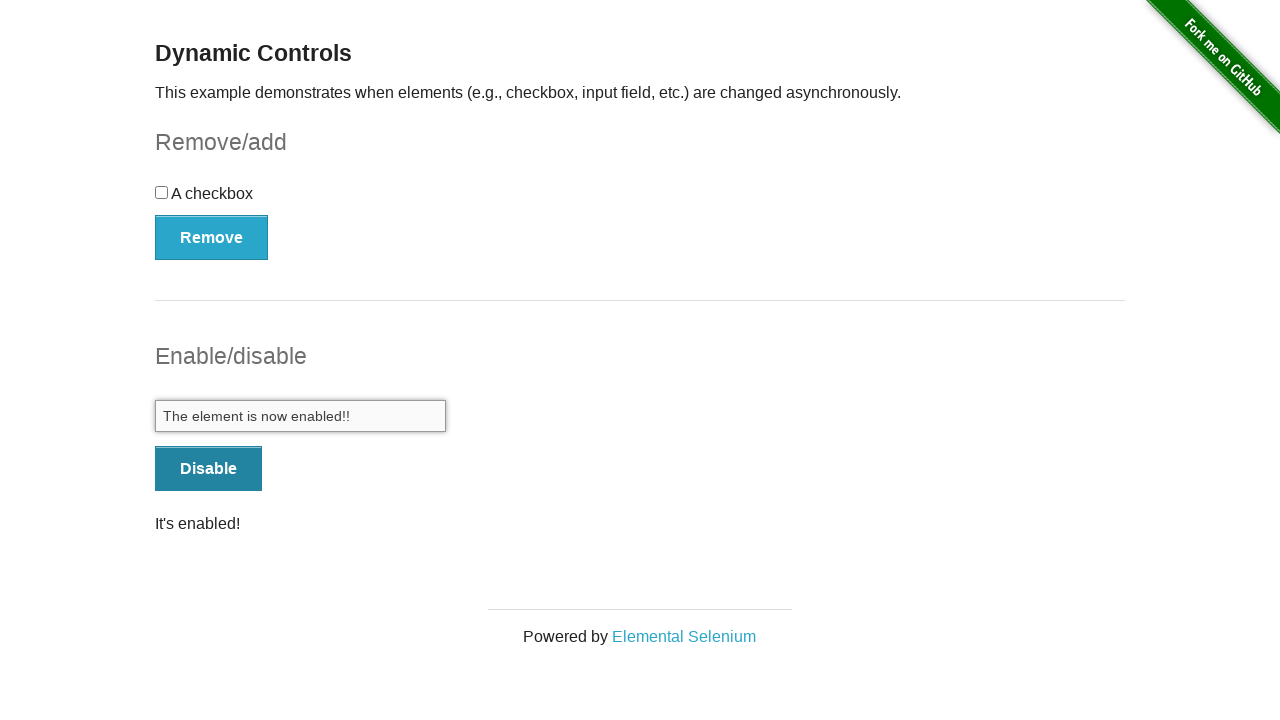